Tests dropdown selection functionality by selecting "QTP8" from one dropdown and "Energy13" from another dropdown using visible text selection

Starting URL: https://grotechminds.com/dropdown/

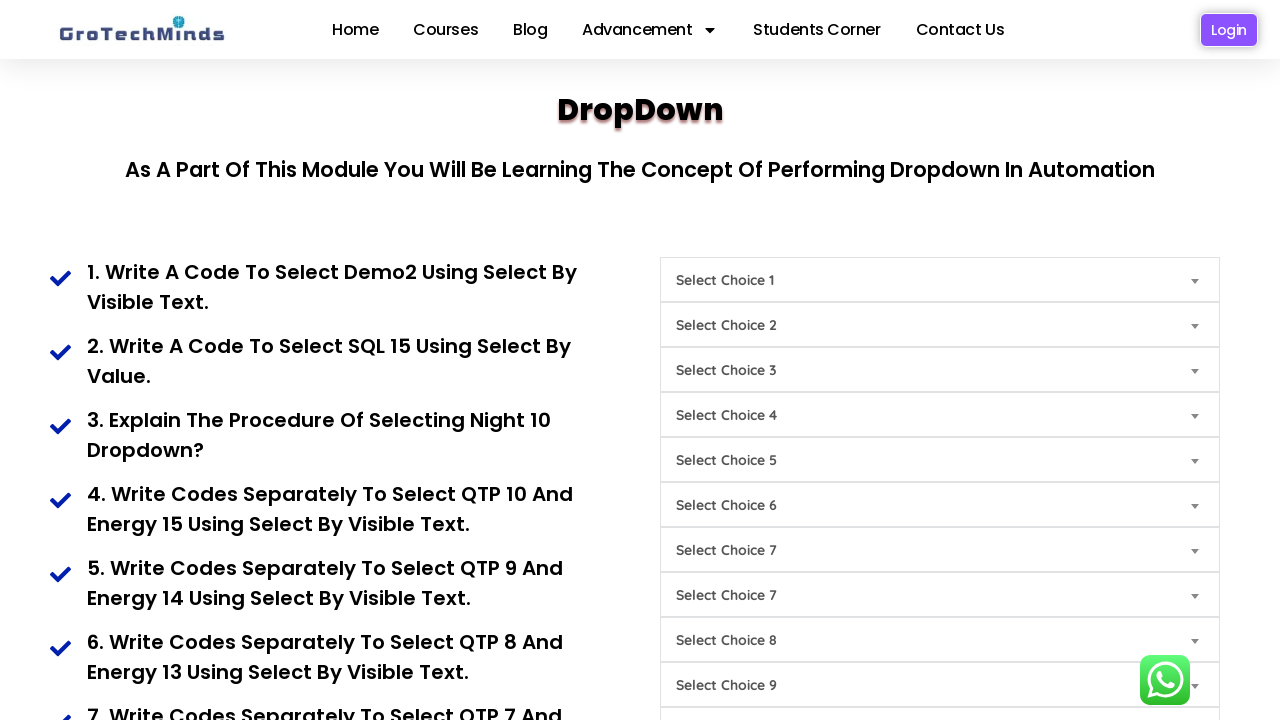

Selected 'QTP8' from the first dropdown (Choice8) on select[name='Choice8']
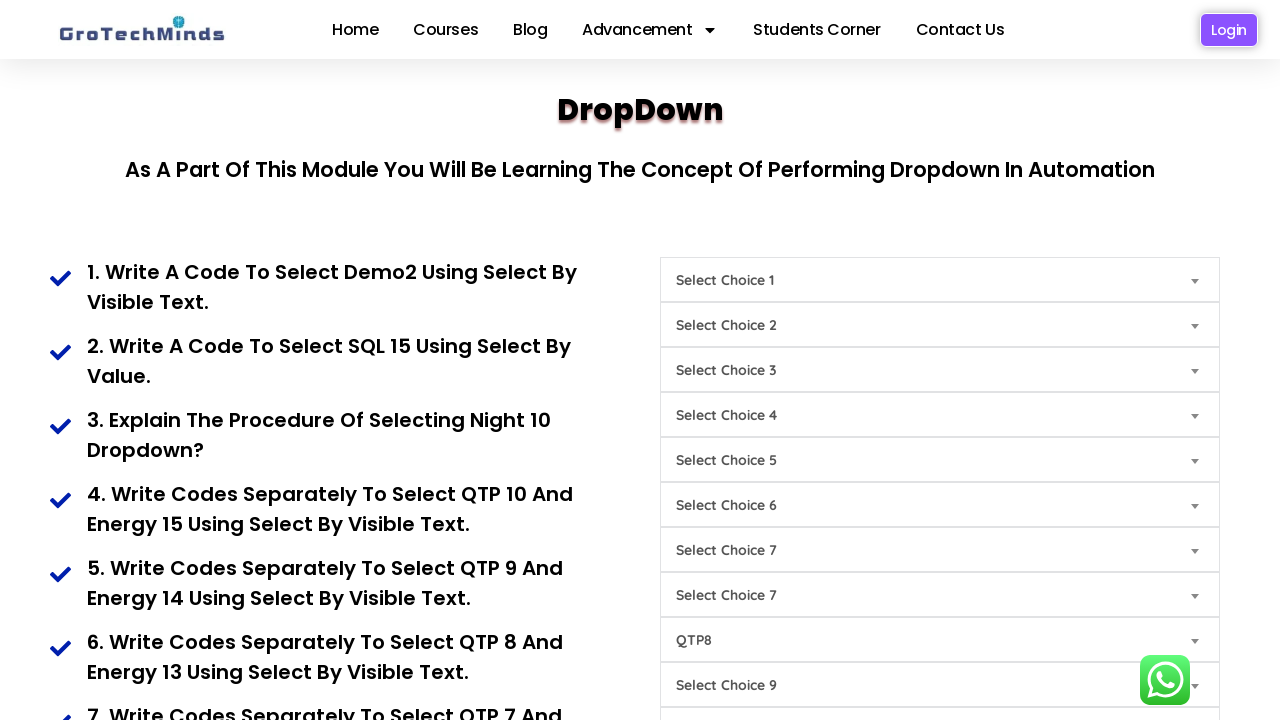

Selected 'Energy13' from the second dropdown (Choice4) on select[name='Choice4']
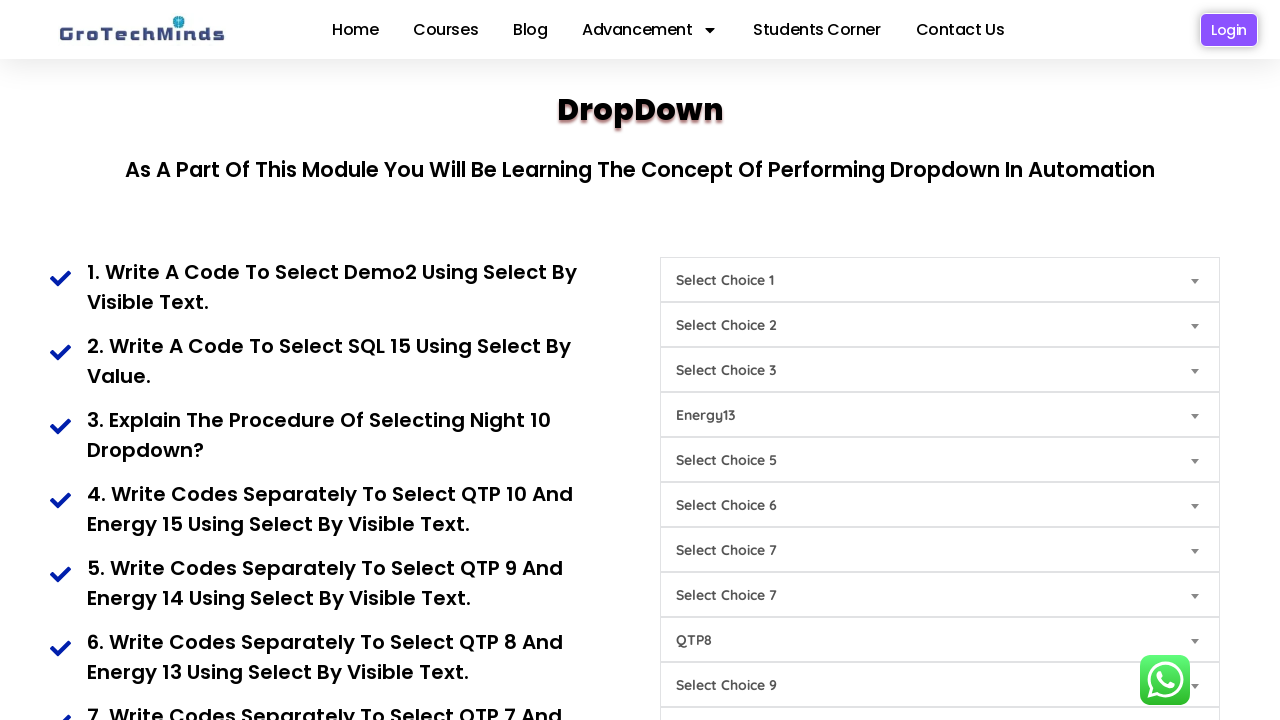

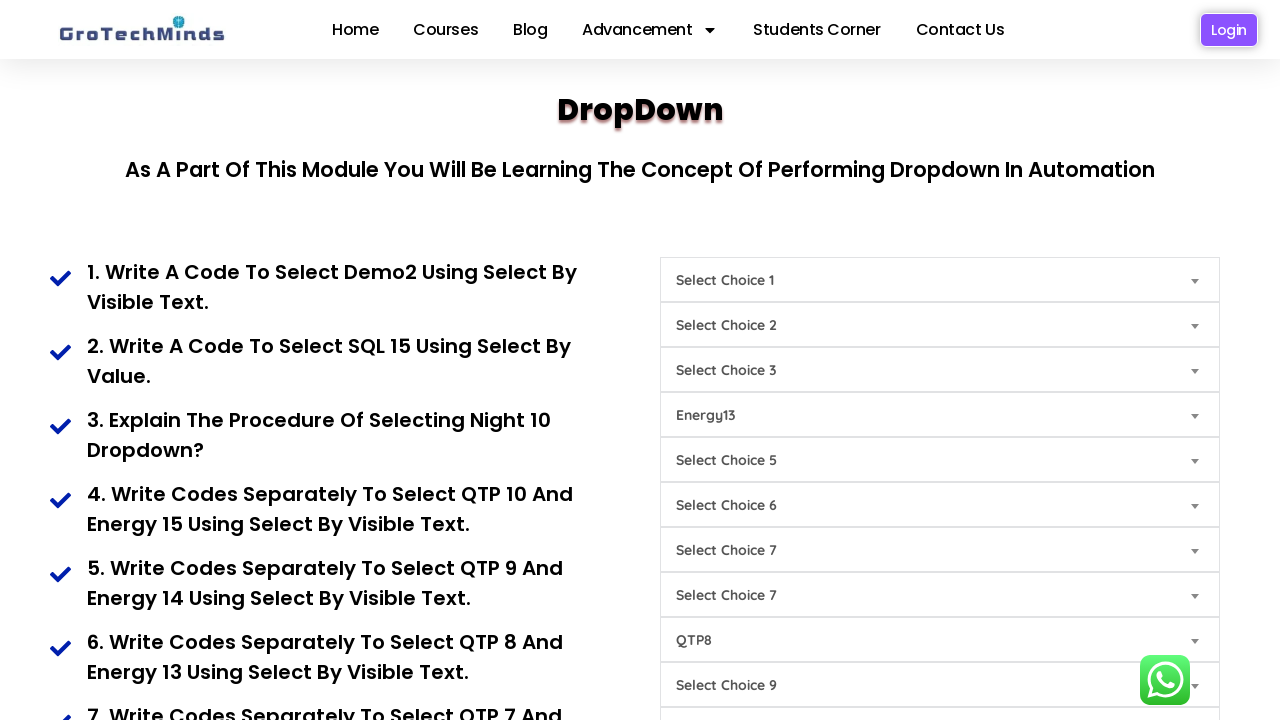